Tests window handling by opening a new window, switching between parent and child windows, and verifying content in each window

Starting URL: https://the-internet.herokuapp.com/

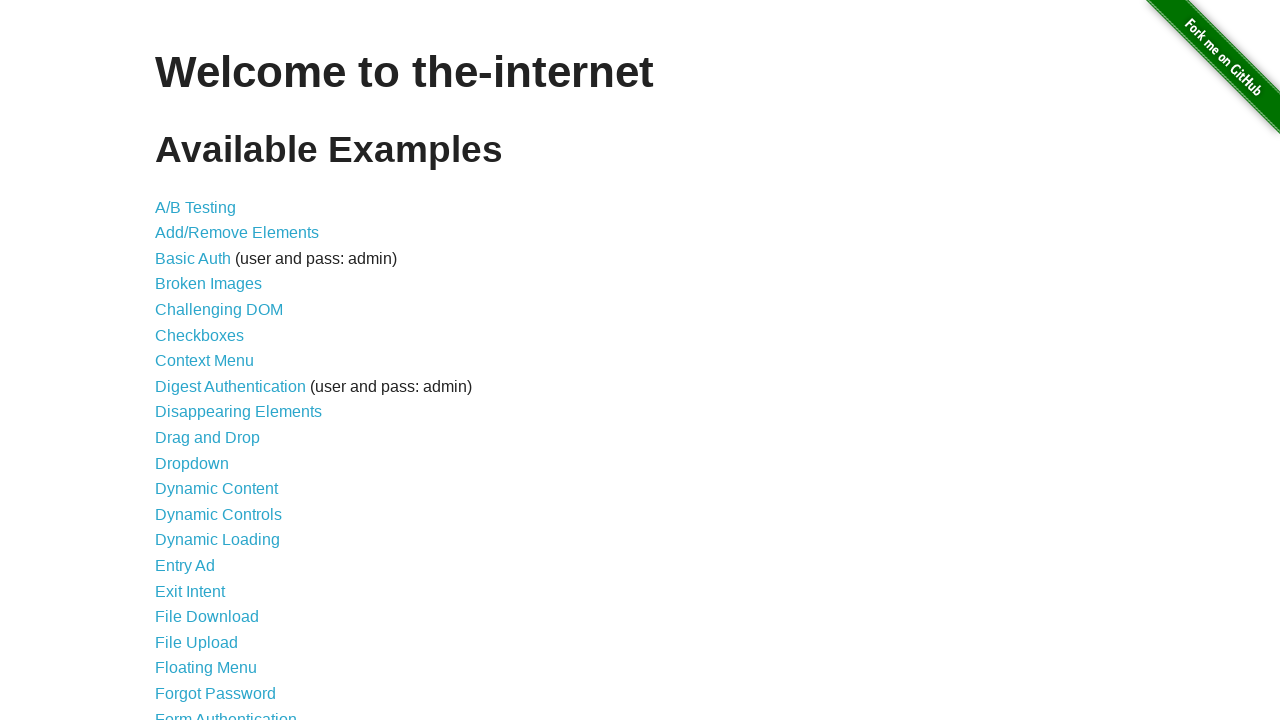

Clicked on the Windows link at (218, 369) on xpath=//a[@href='/windows']
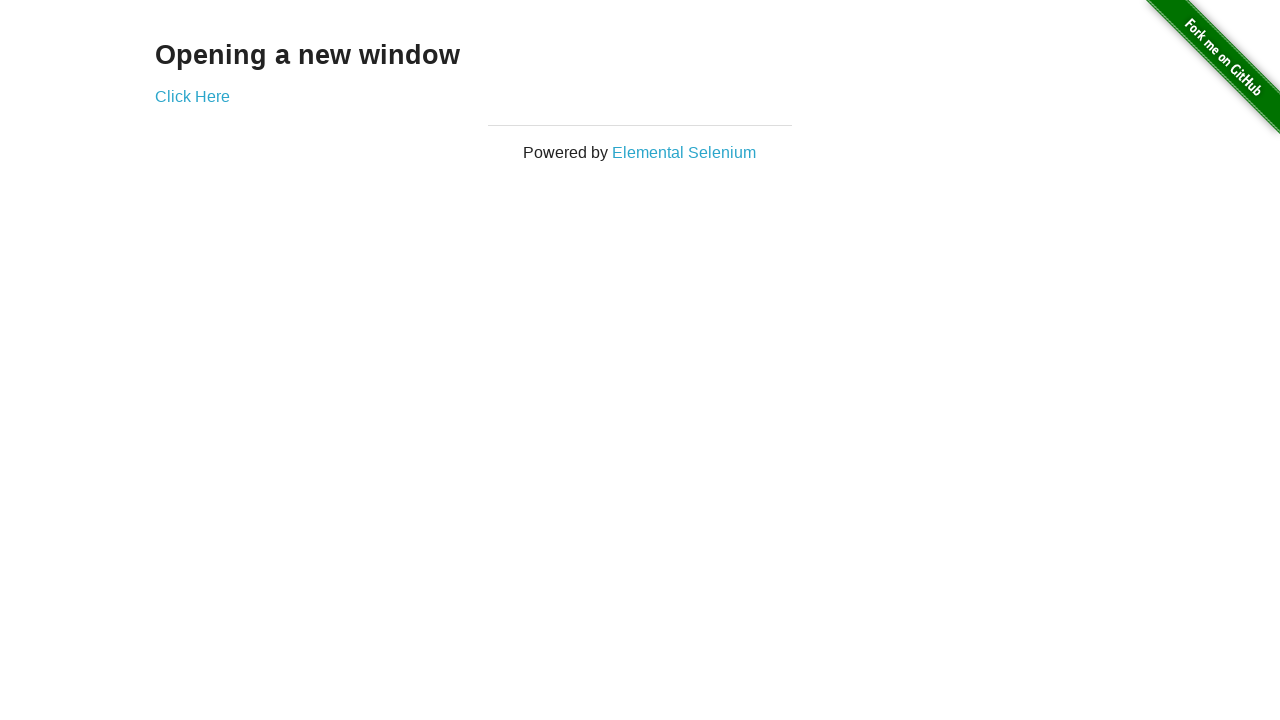

Clicked to open new window at (192, 96) on xpath=//a[@href='/windows/new']
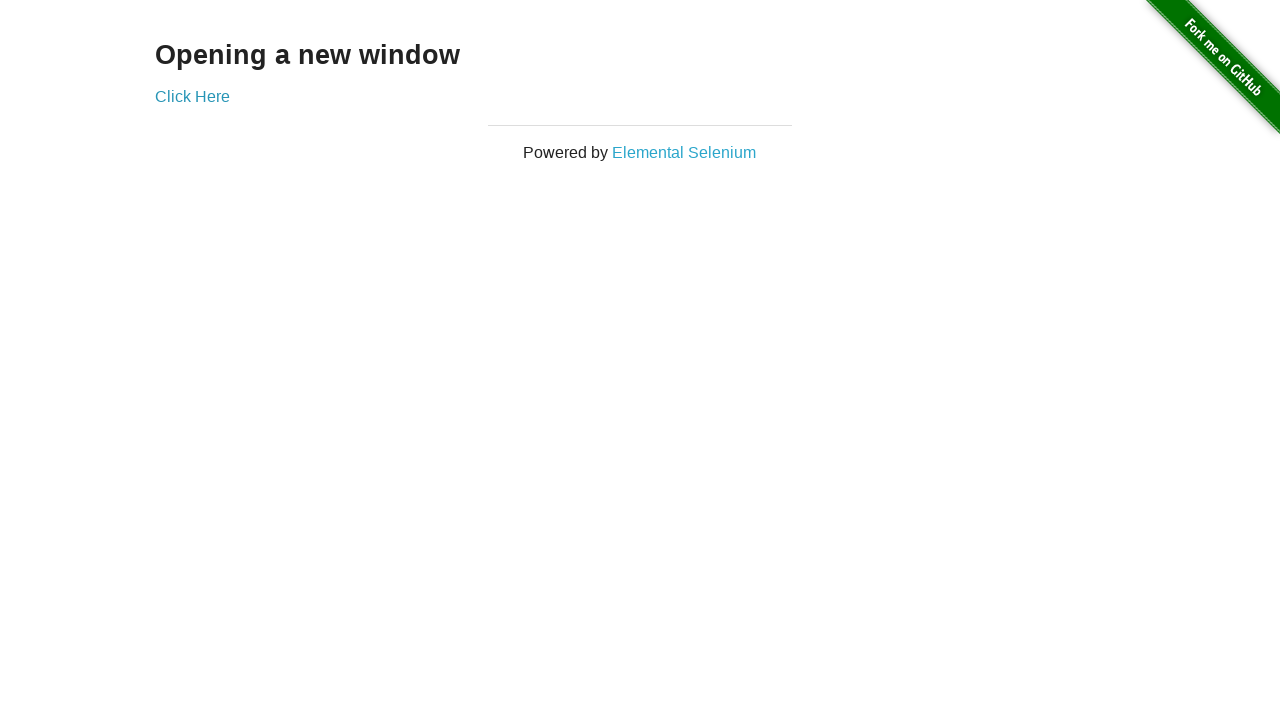

New window opened and captured
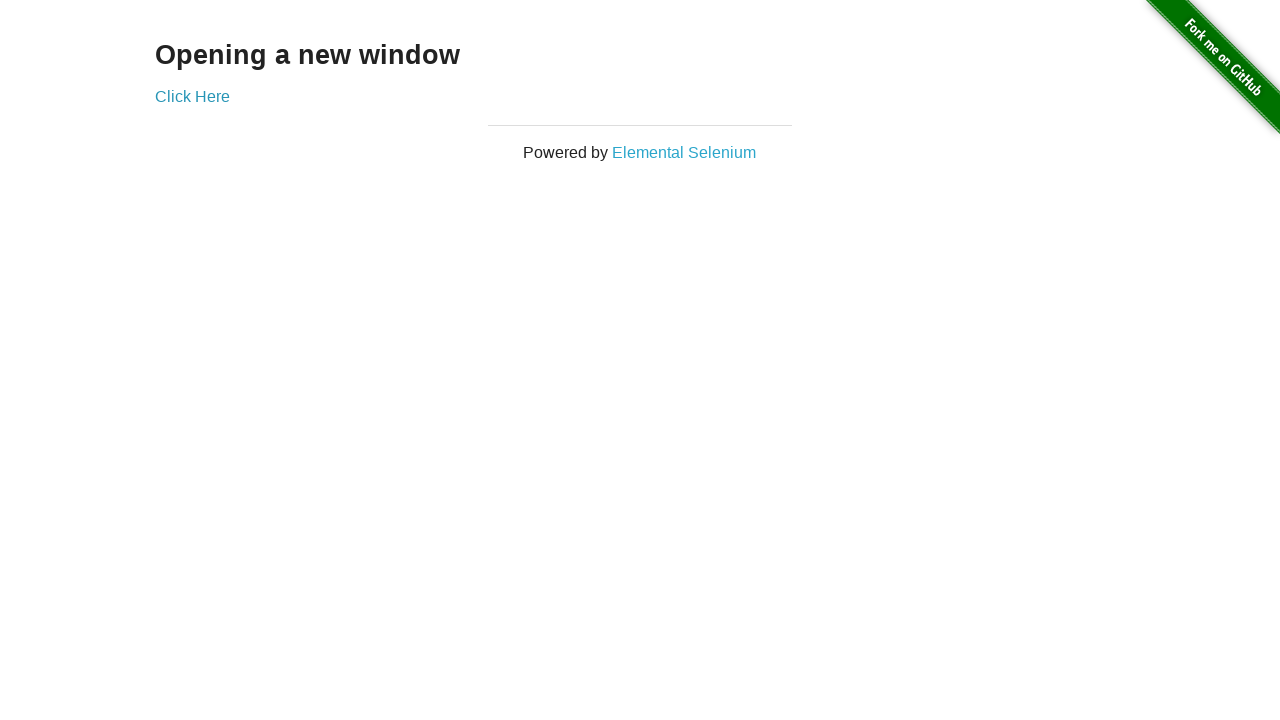

Retrieved heading text from new window: New Window
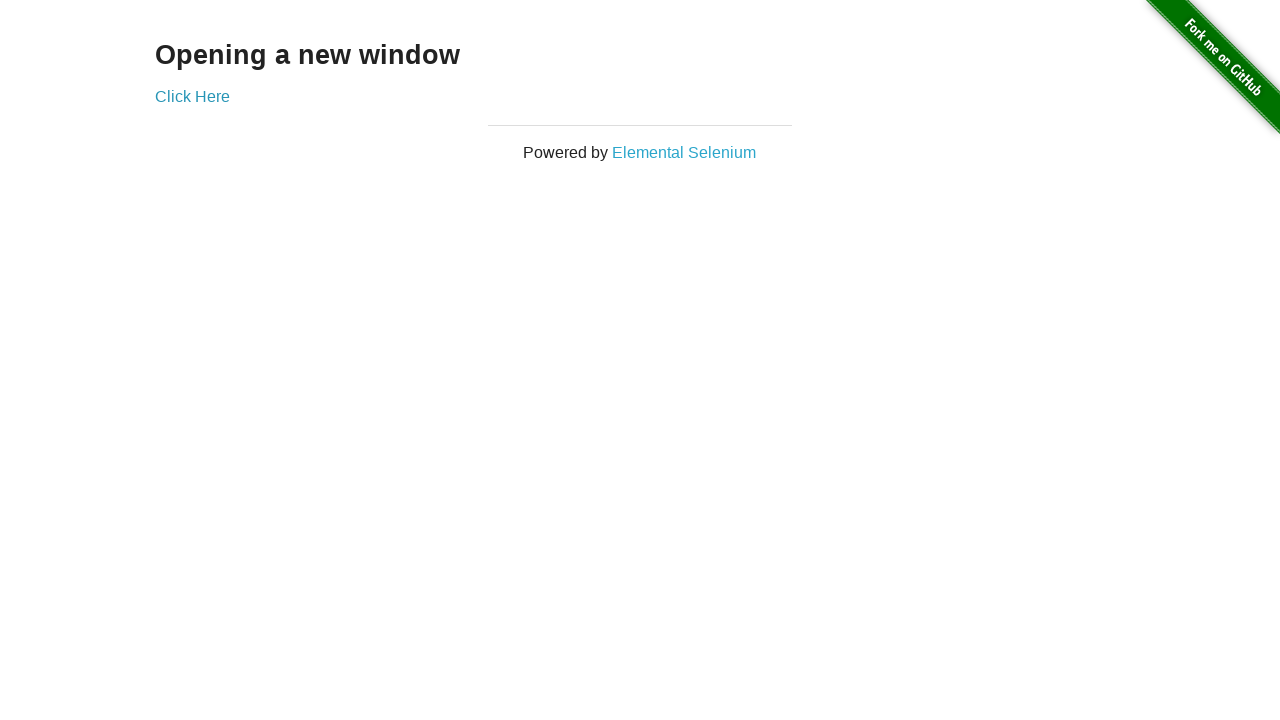

Retrieved heading text from original window: Opening a new window
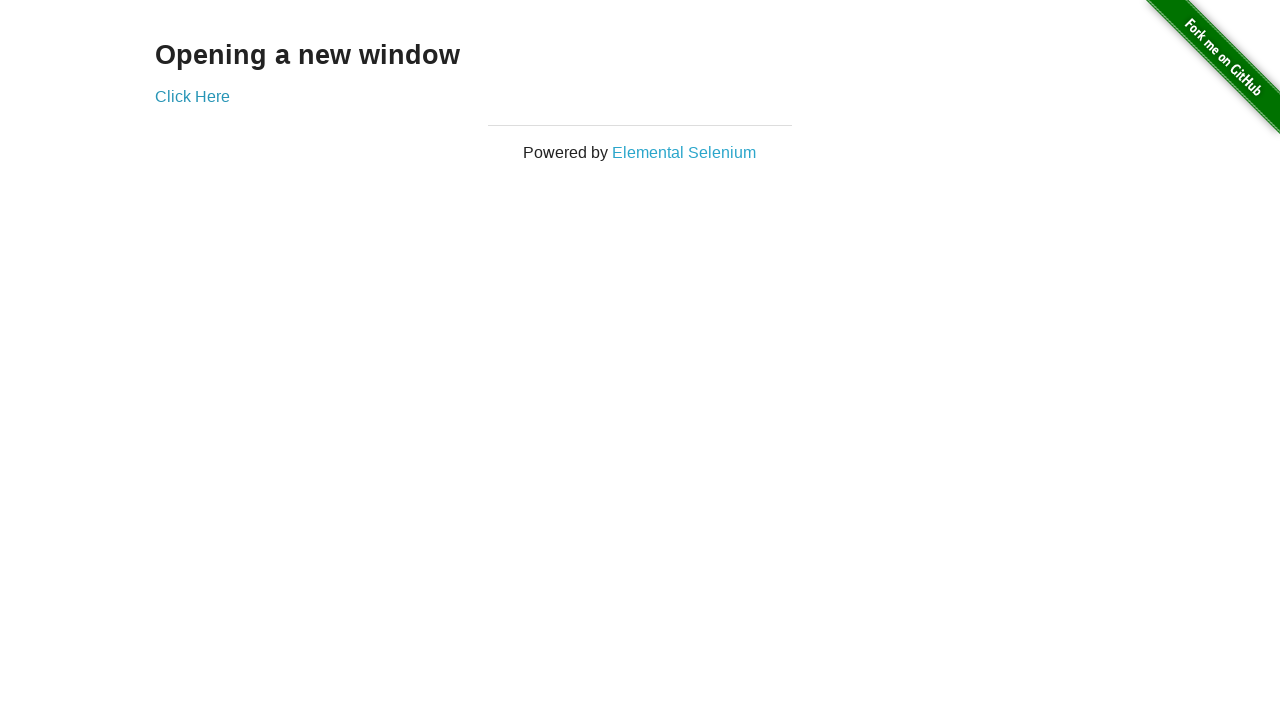

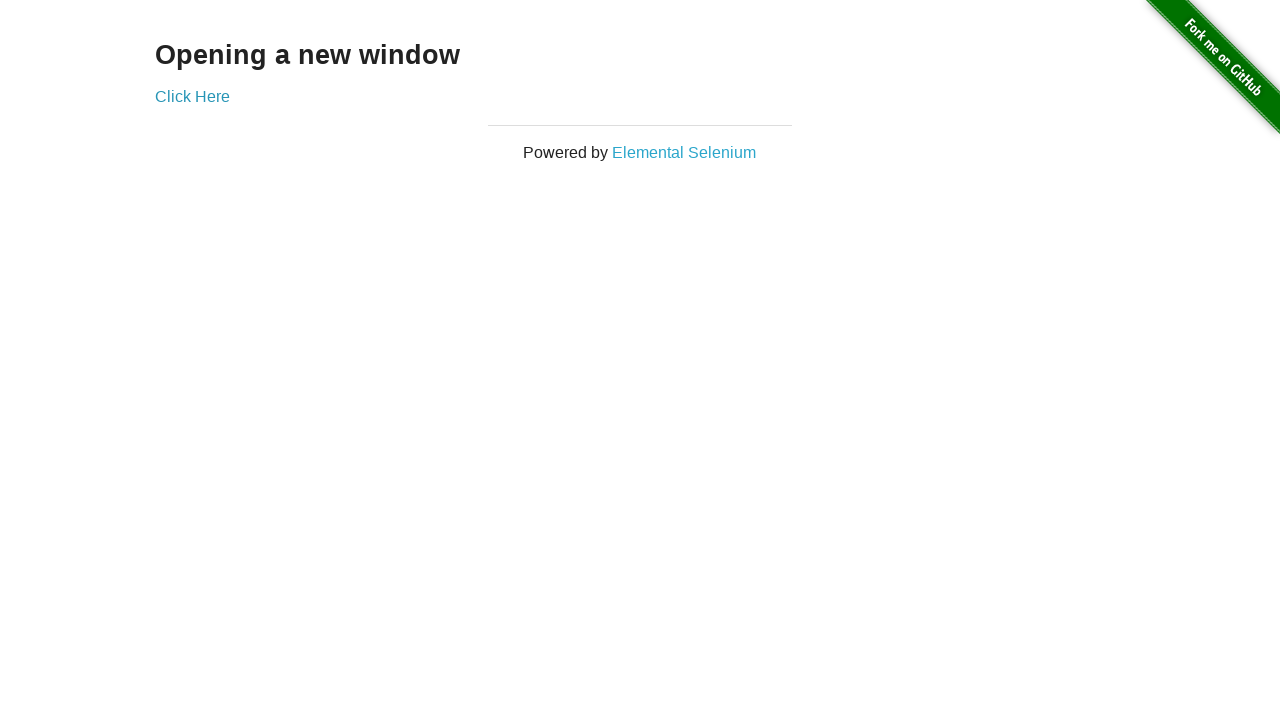